Tests multiple window handling by clicking a link that opens a new window, then switching to the new window and verifying its title and URL.

Starting URL: https://the-internet.herokuapp.com/windows

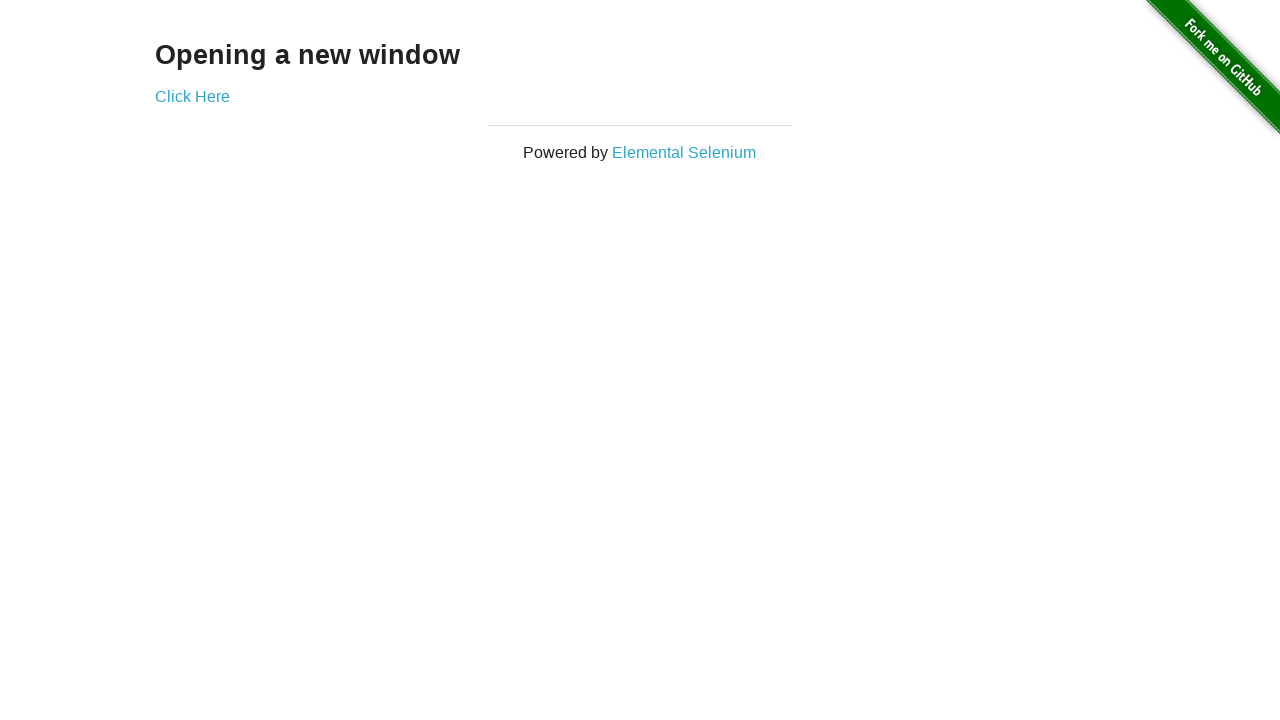

Clicked 'Click Here' link to open new window at (192, 96) on .example a
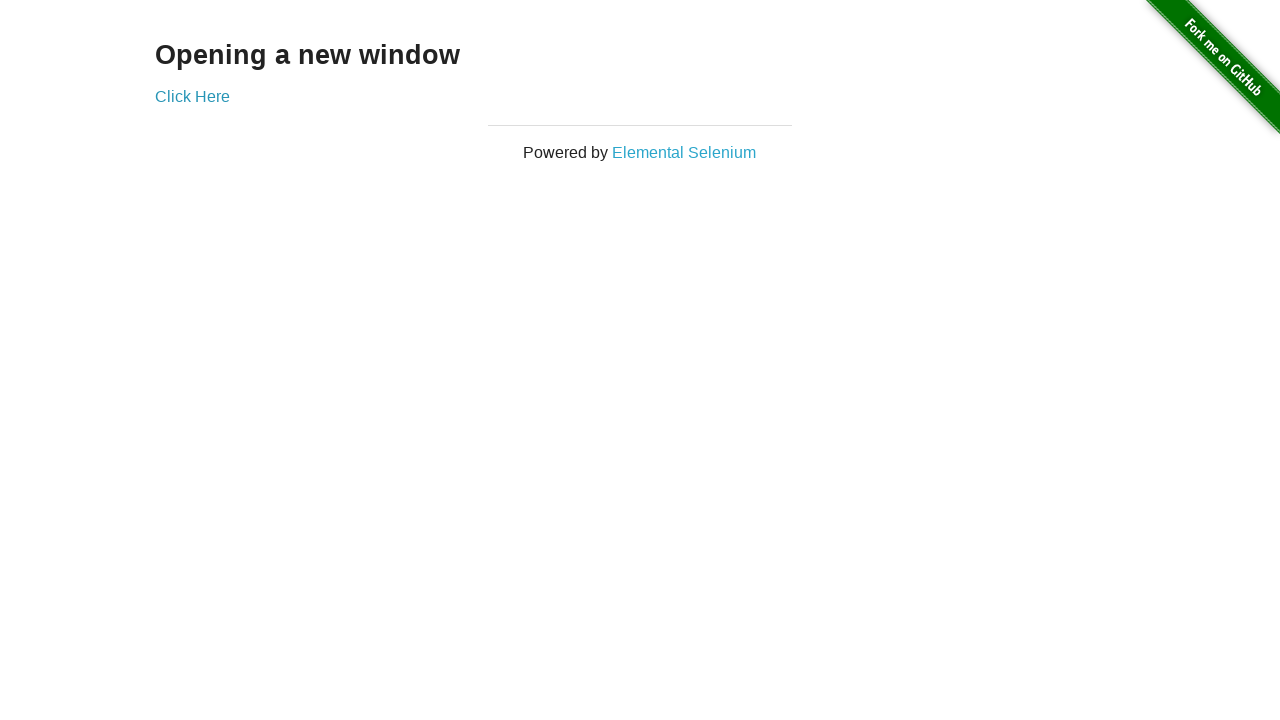

Captured new window/page object
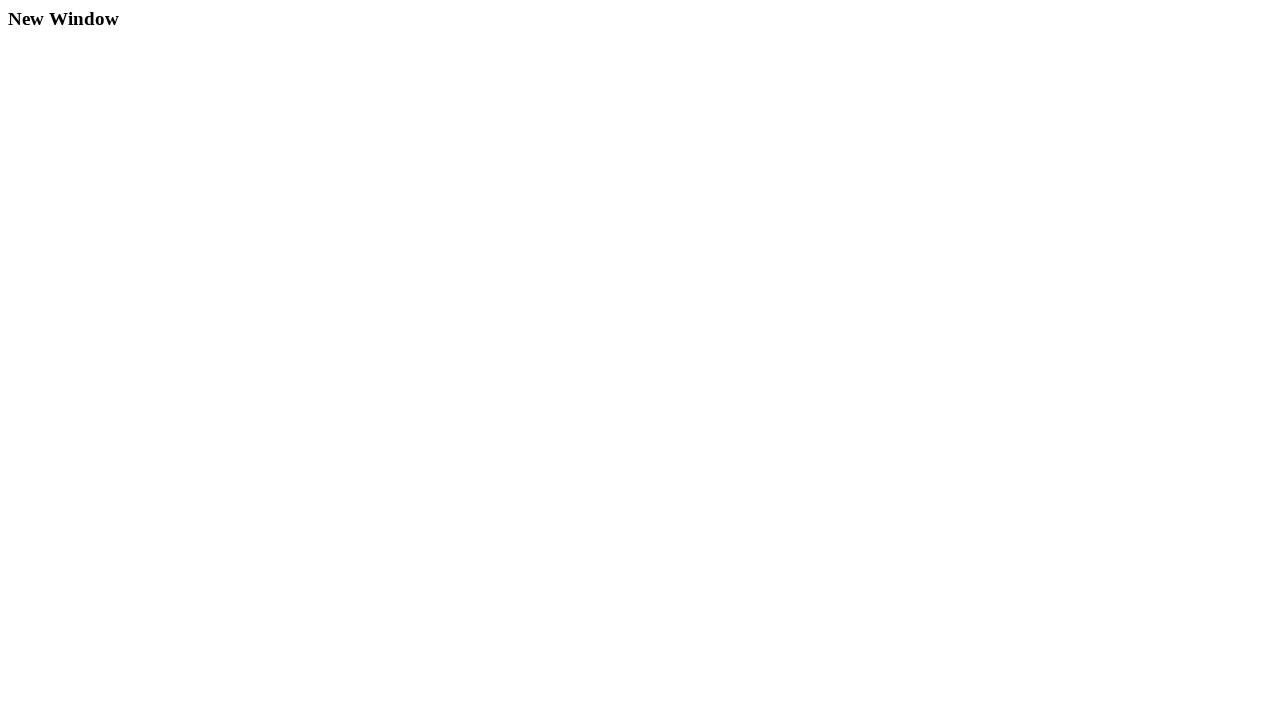

New window finished loading
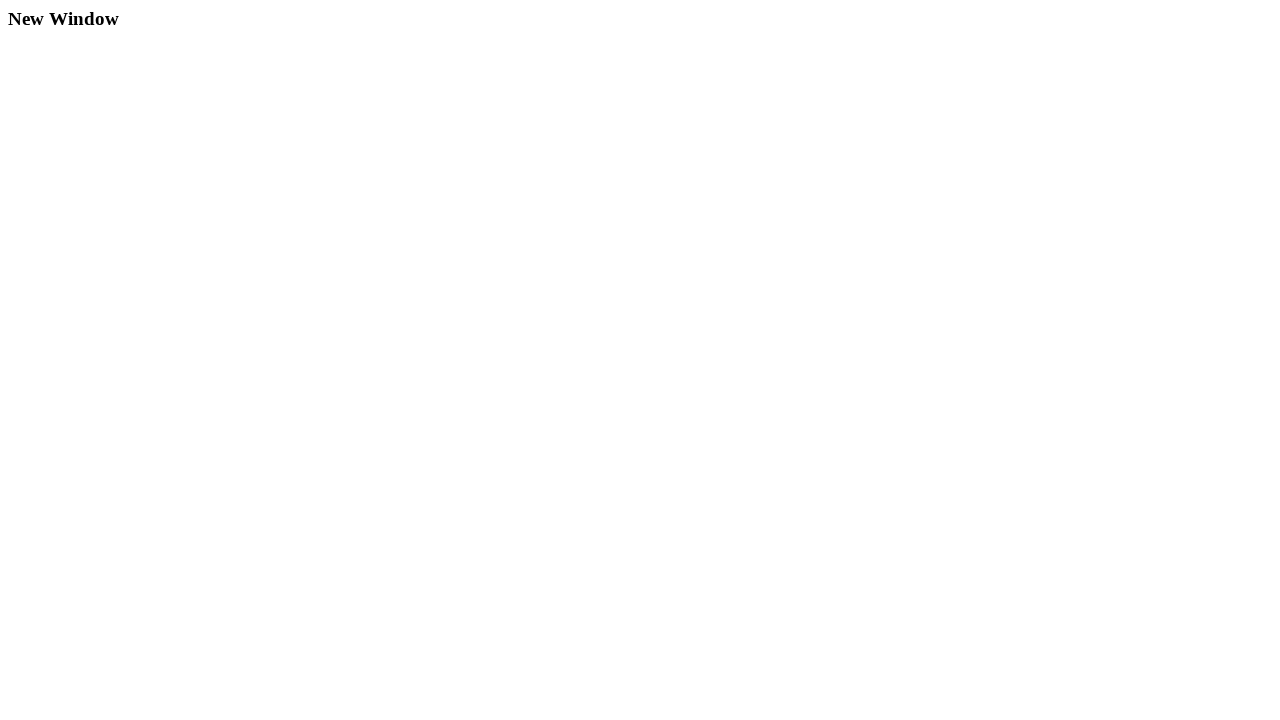

Verified original page title is 'The Internet'
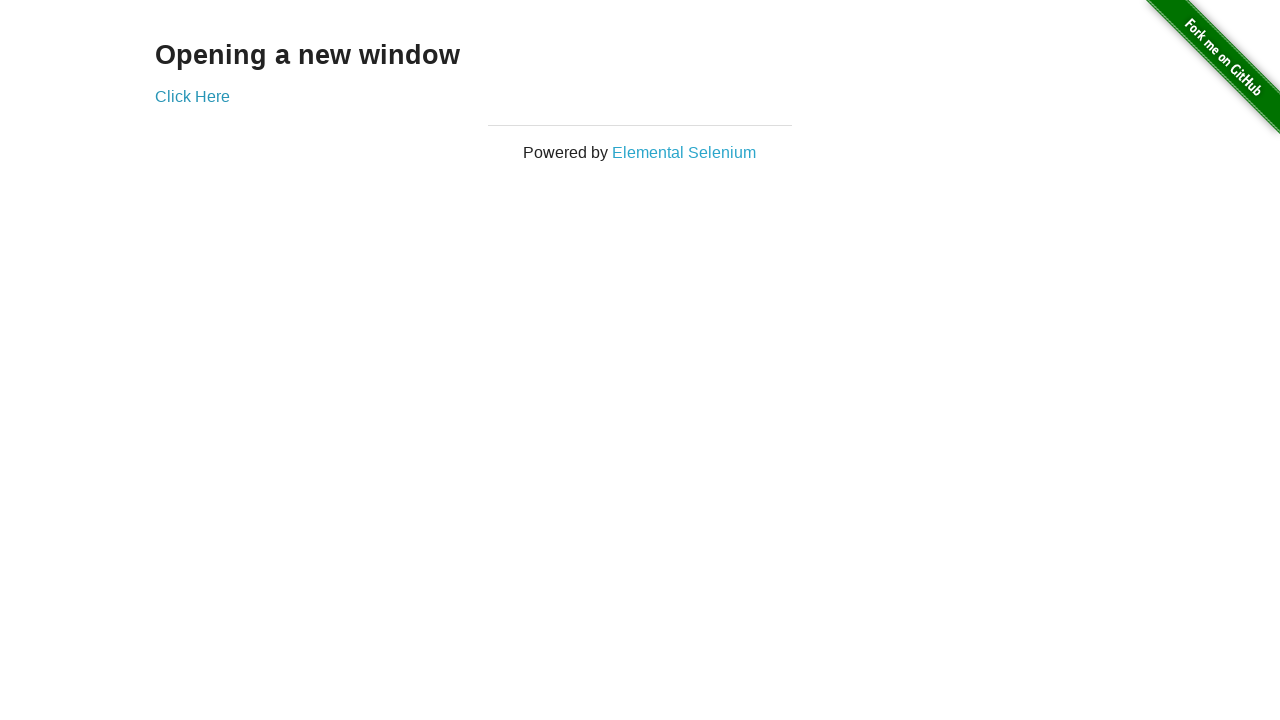

Verified original page URL is https://the-internet.herokuapp.com/windows
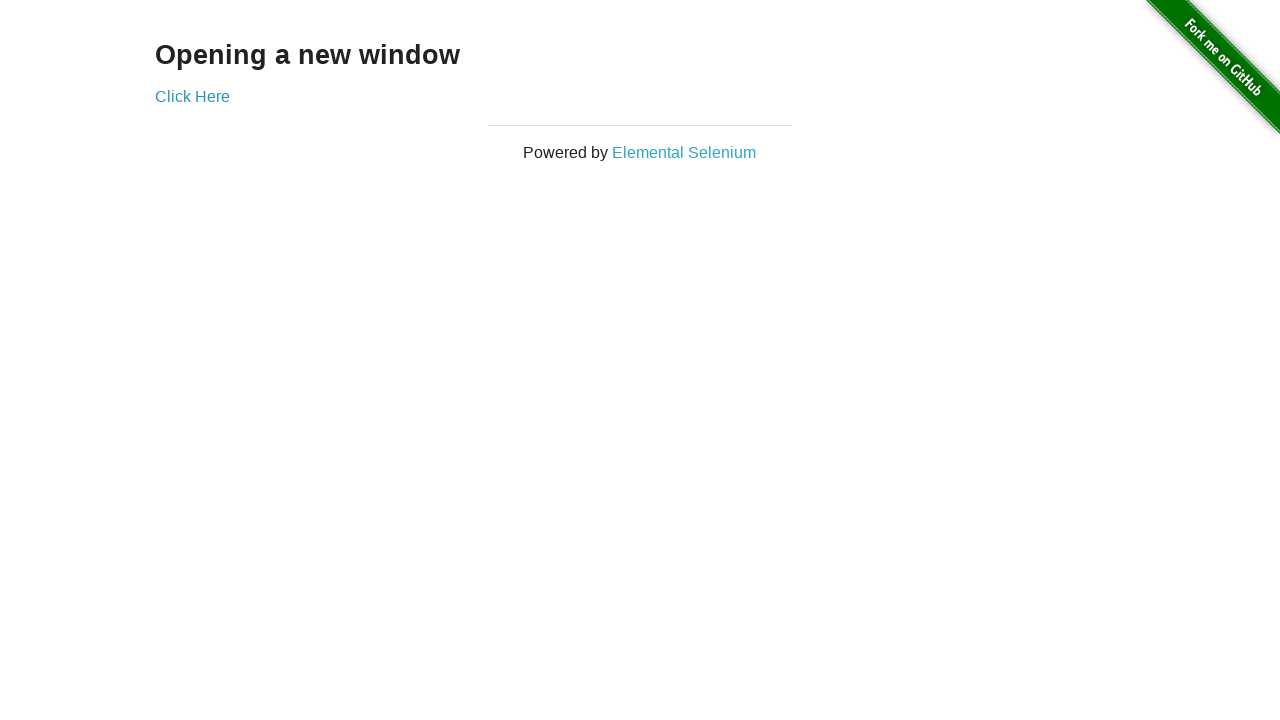

Verified new window title is 'New Window'
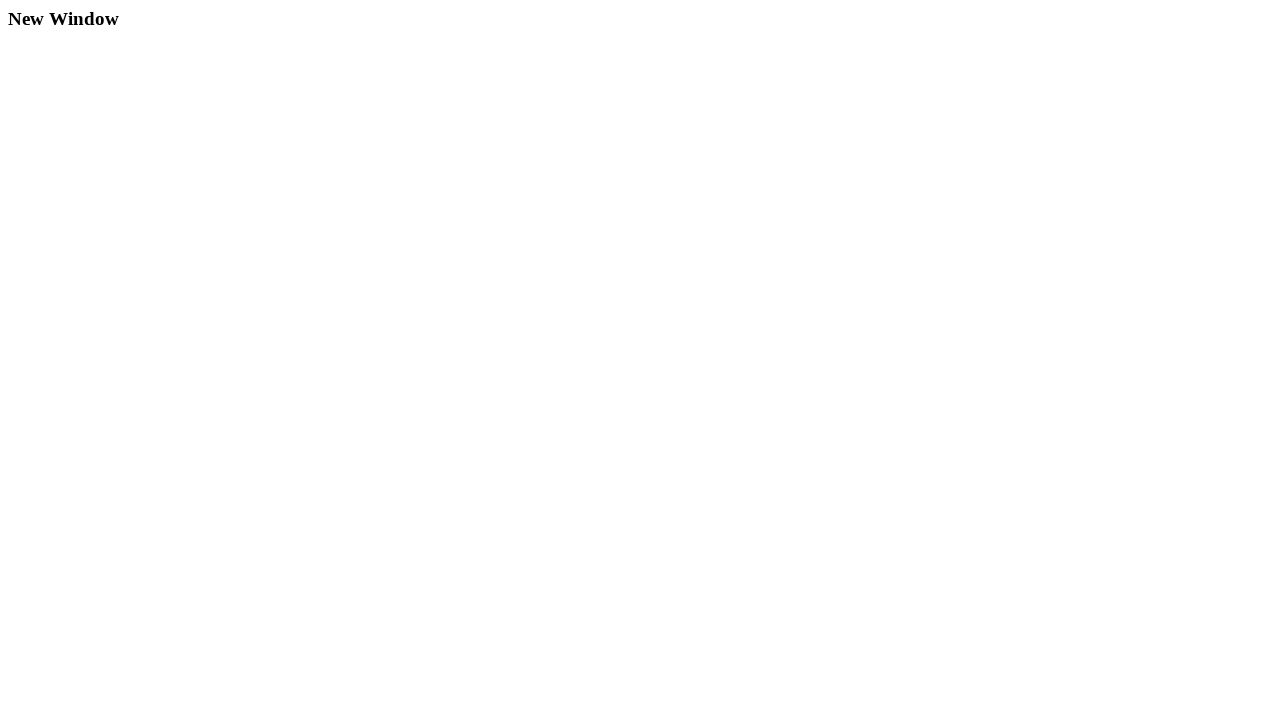

Verified new window URL is https://the-internet.herokuapp.com/windows/new
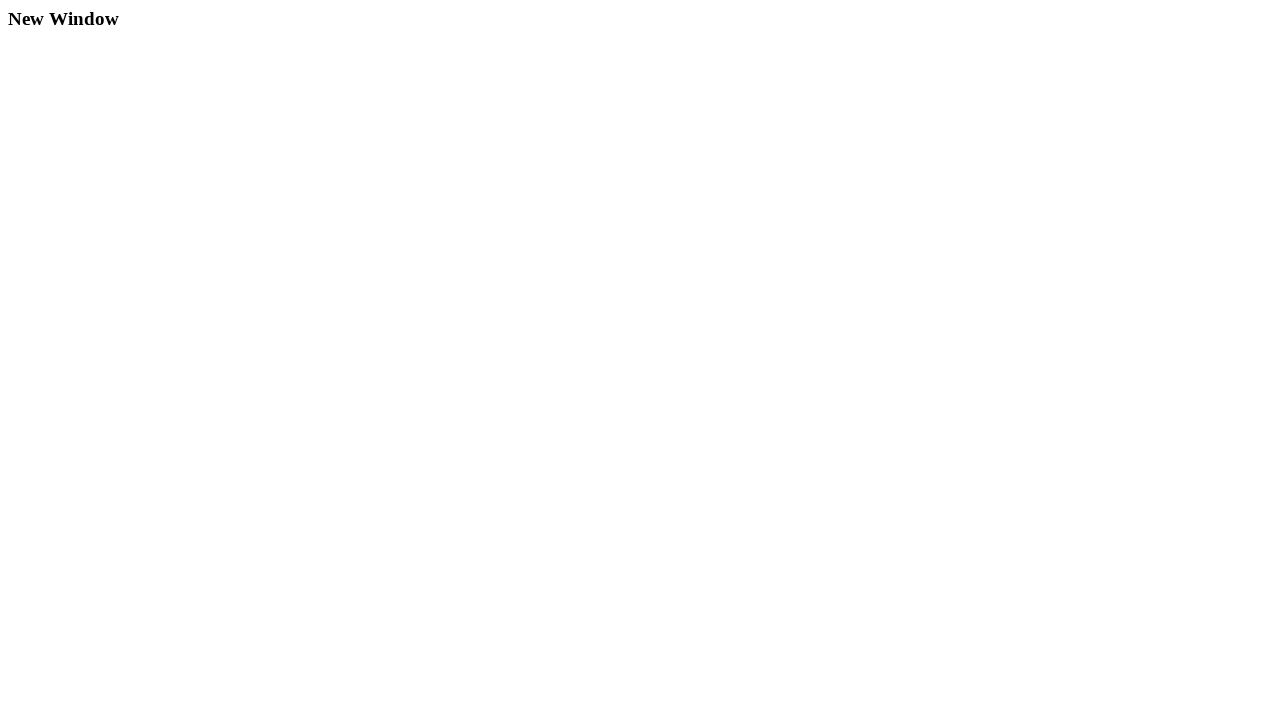

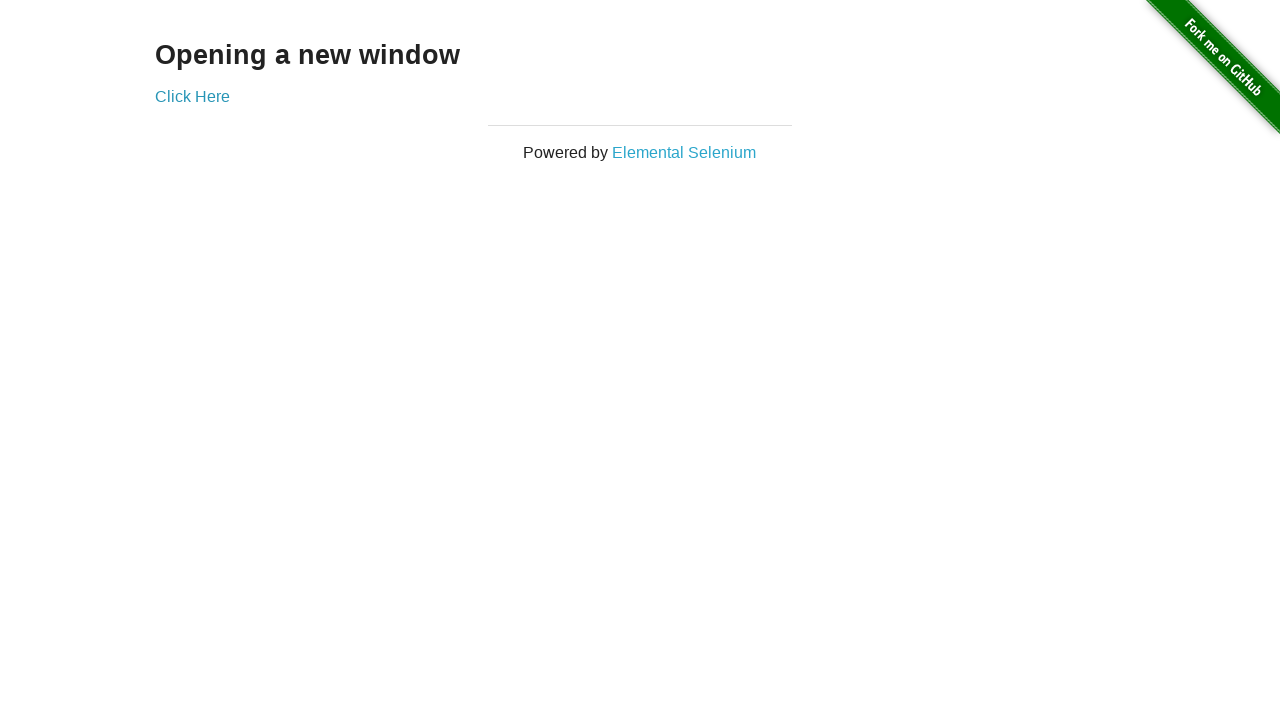